Tests alert functionality by entering a name in the input field, clicking the alert button, and accepting the JavaScript alert dialog

Starting URL: https://www.rahulshettyacademy.com/AutomationPractice/

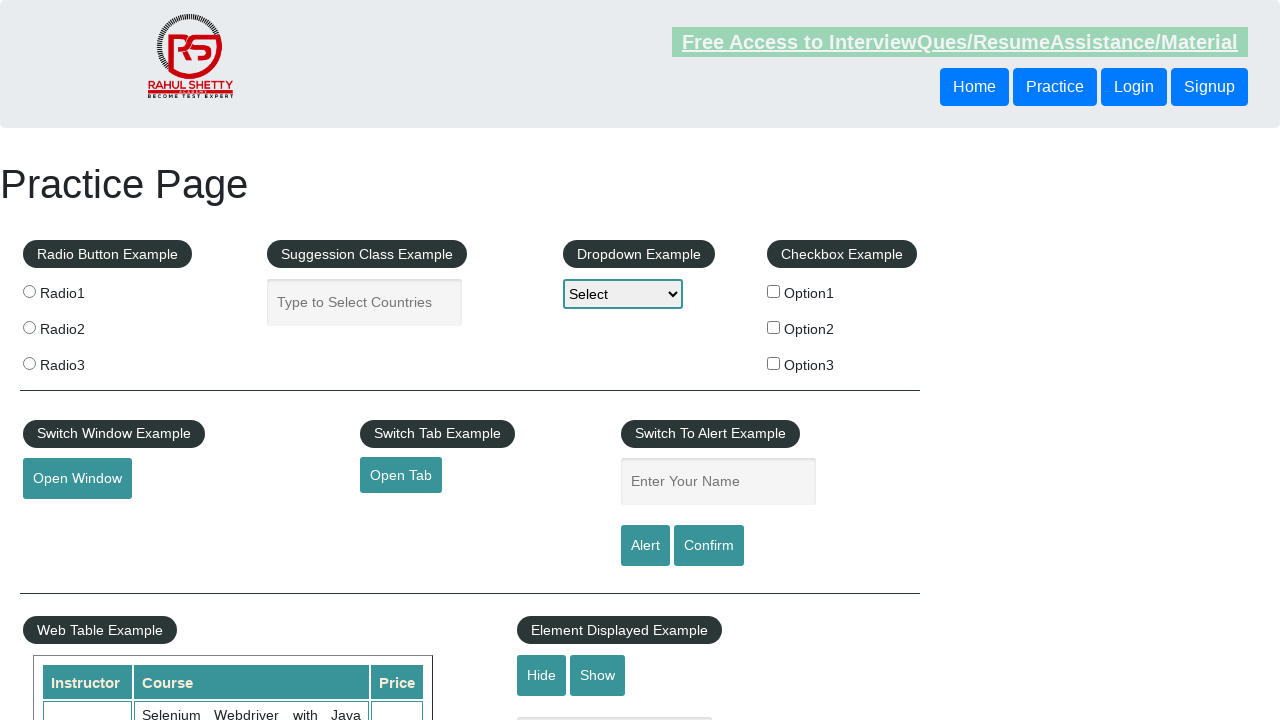

Filled name input field with 'SSS' on #name
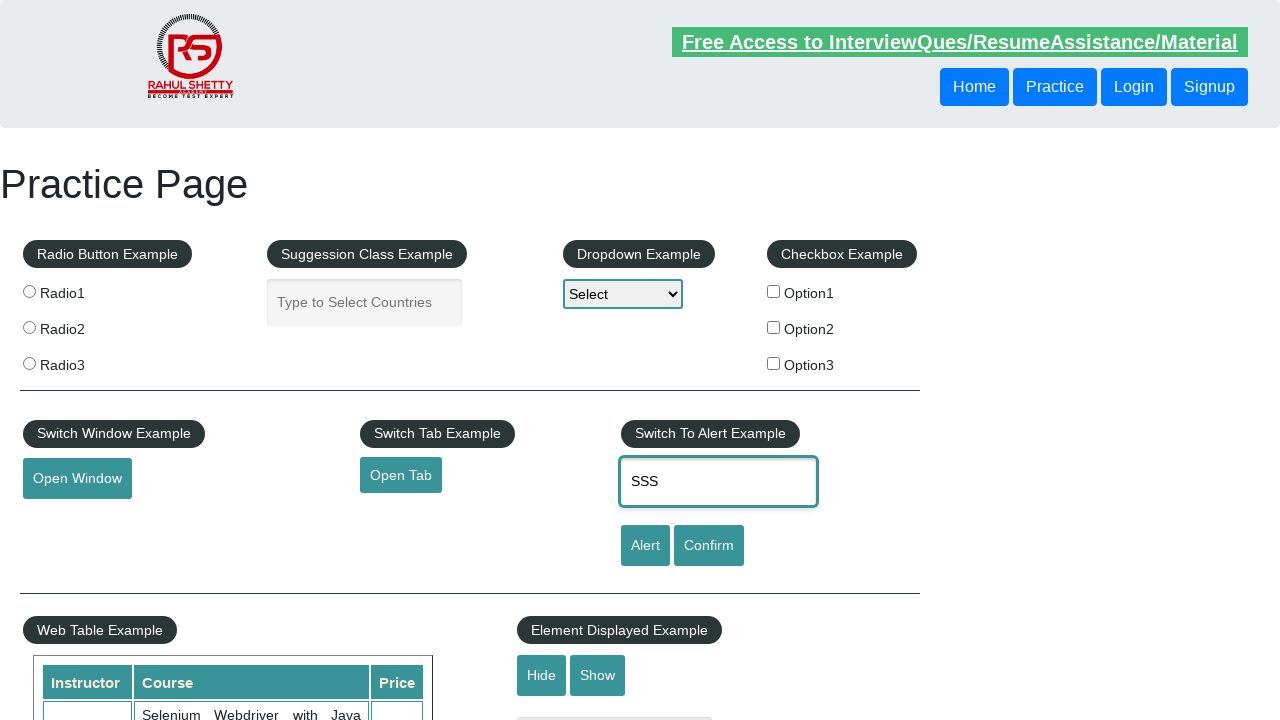

Clicked the alert button at (645, 546) on #alertbtn
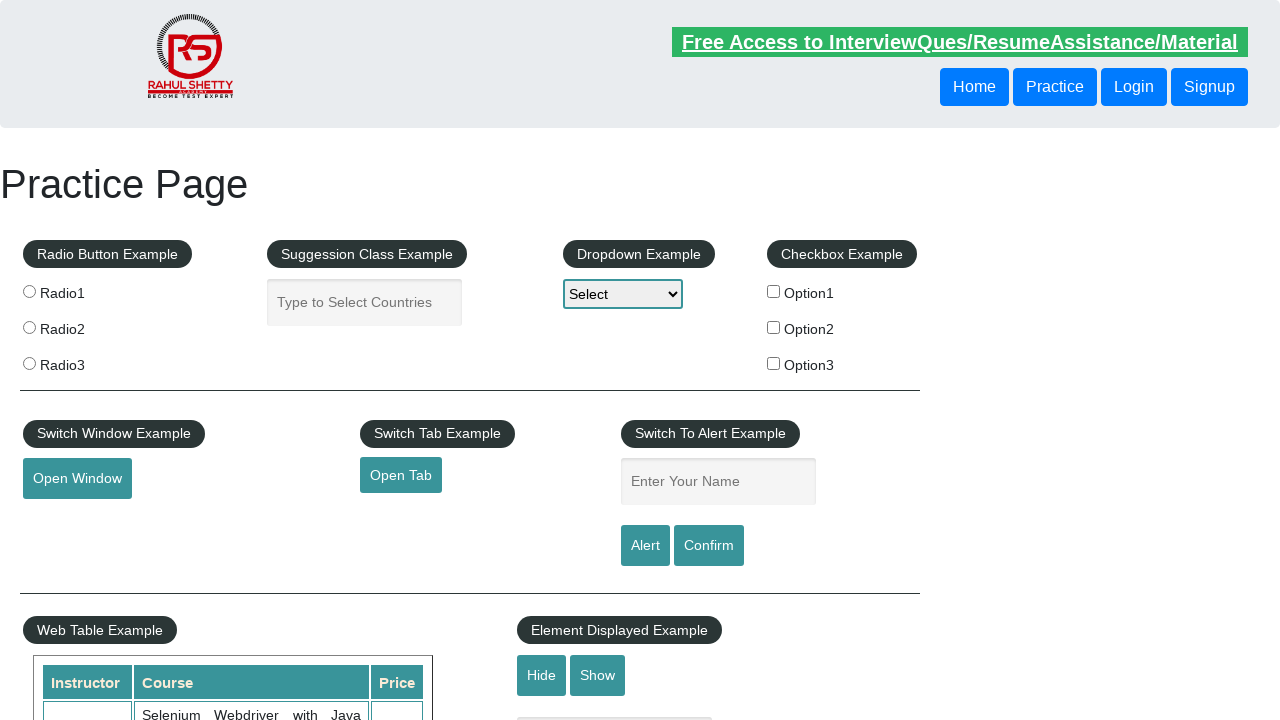

Set up dialog handler to accept JavaScript alert
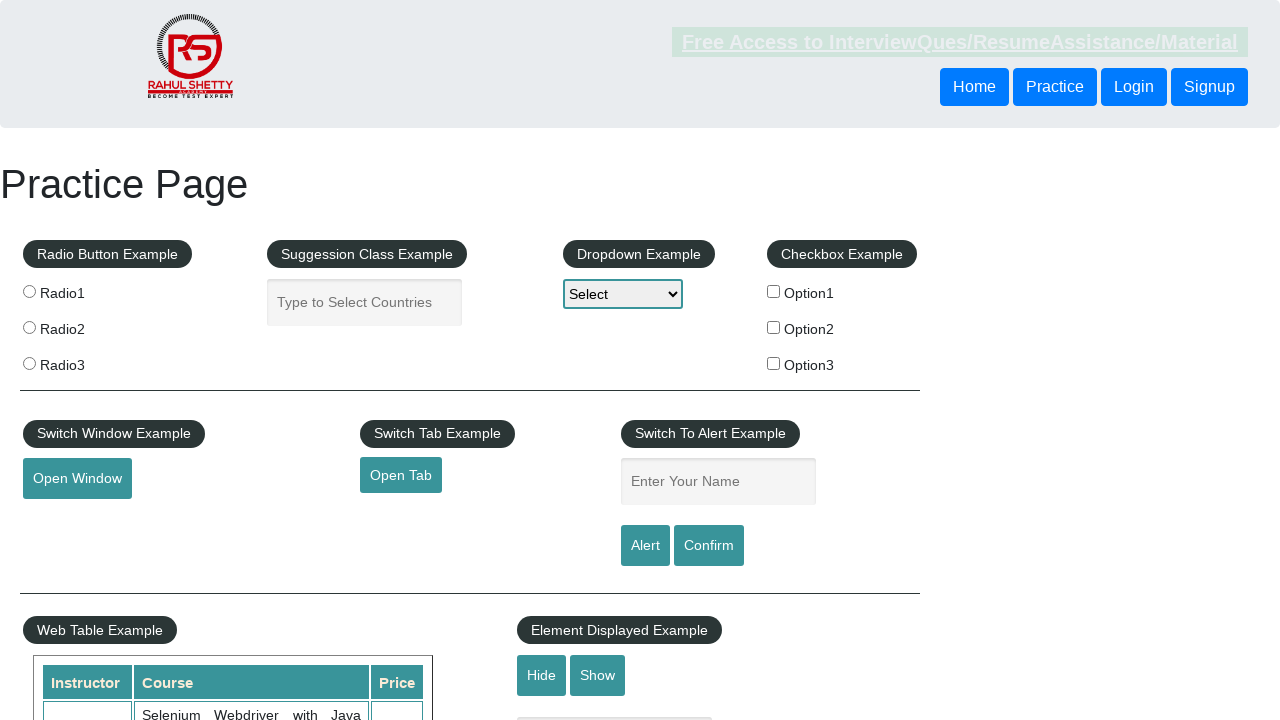

Waited 500ms for alert to be processed
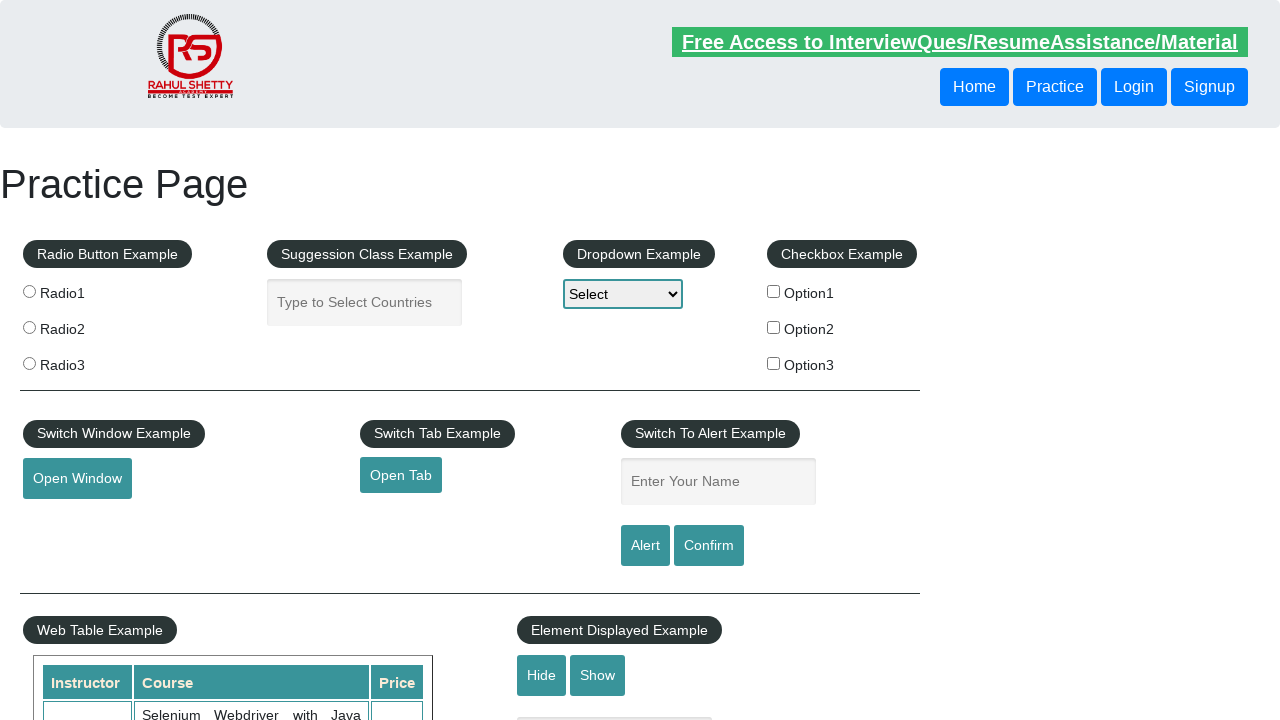

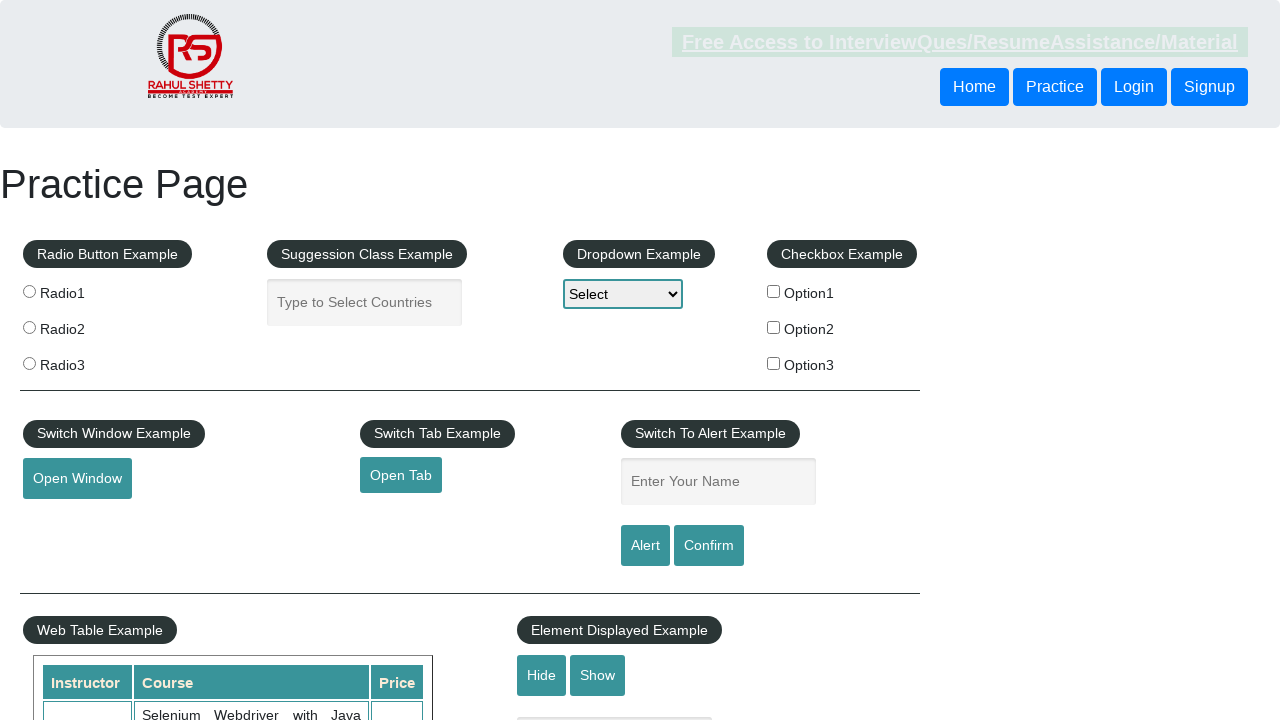